Navigates to a practice form page and fills in the first name field

Starting URL: https://demoqa.com/automation-practice-form

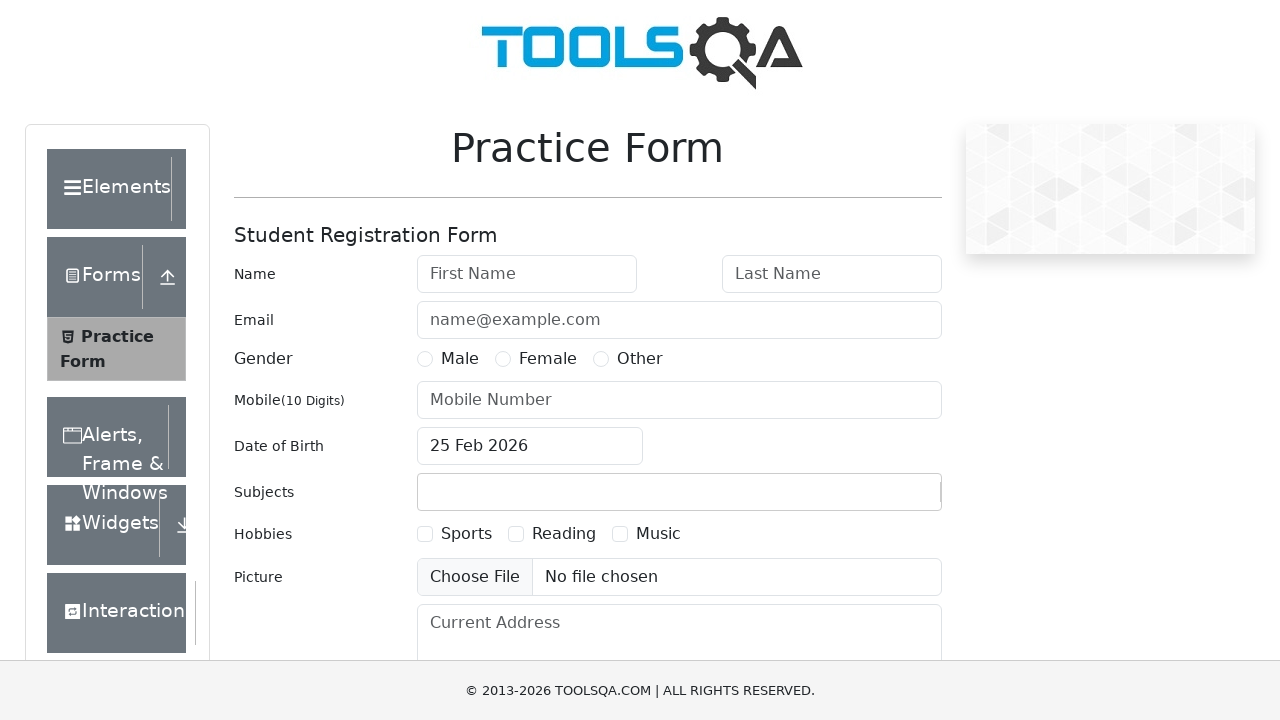

Navigated to automation practice form page
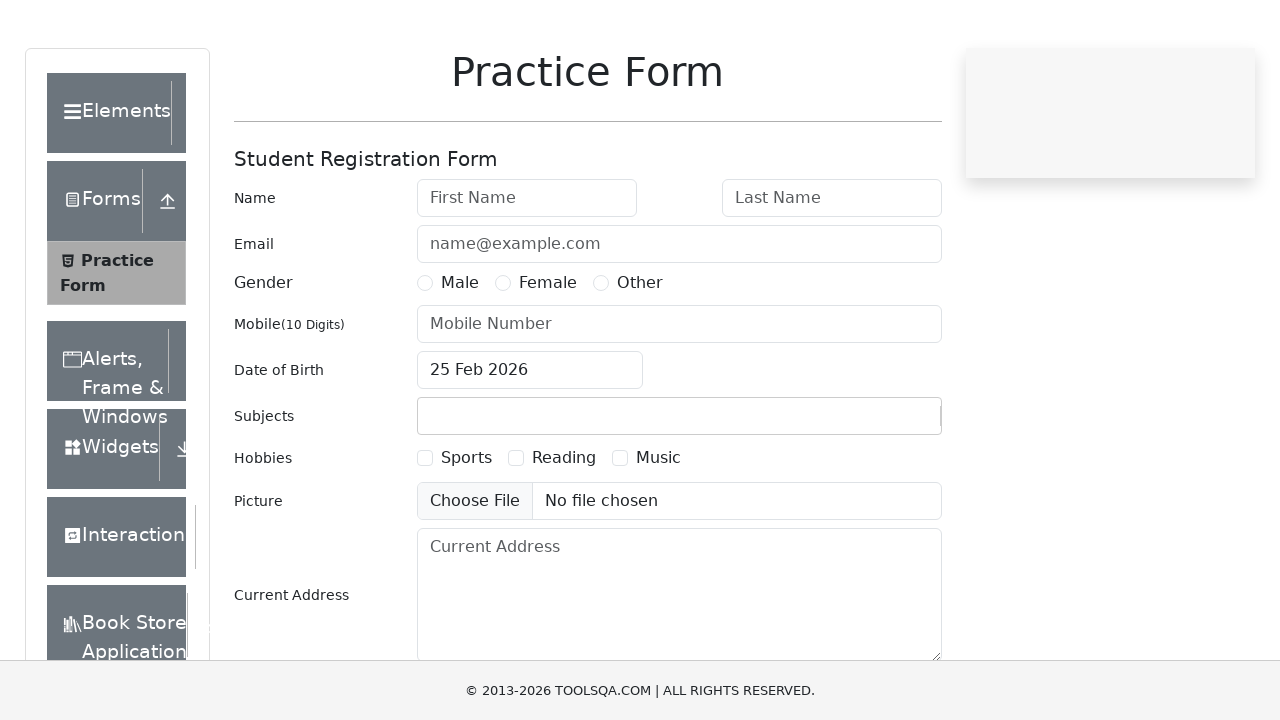

First name field became visible
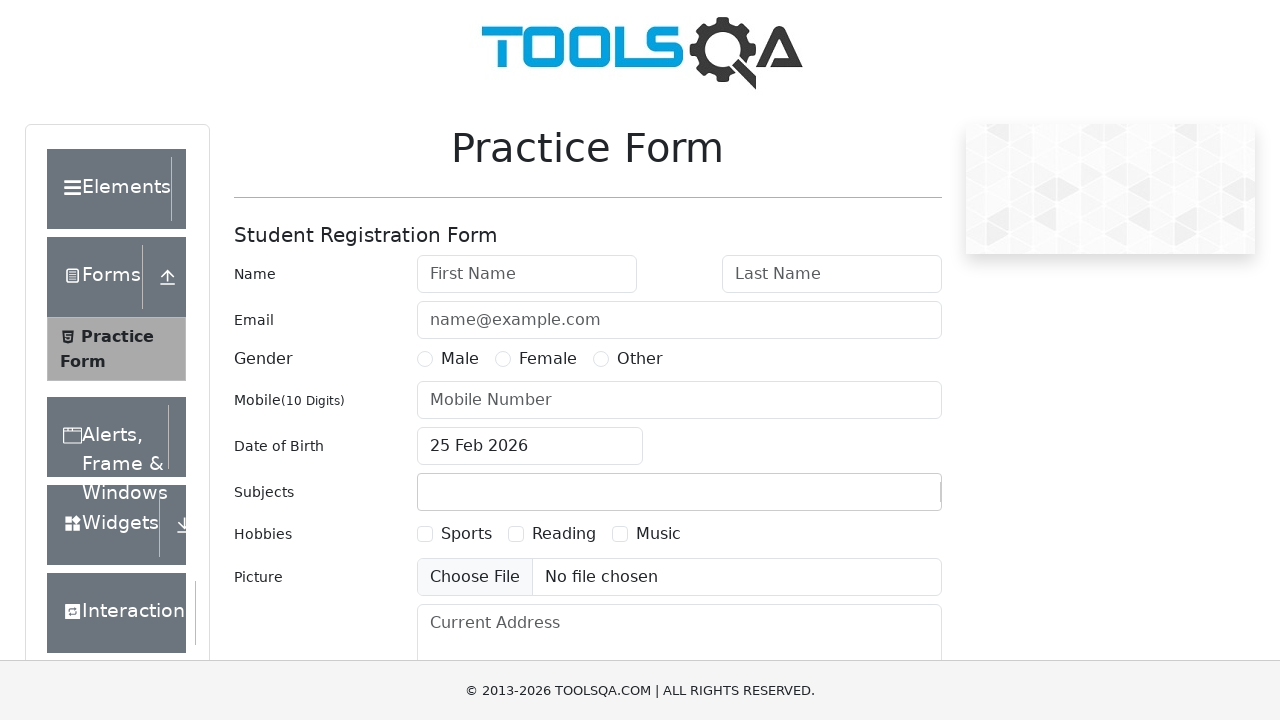

Filled first name field with 'John' on #firstName
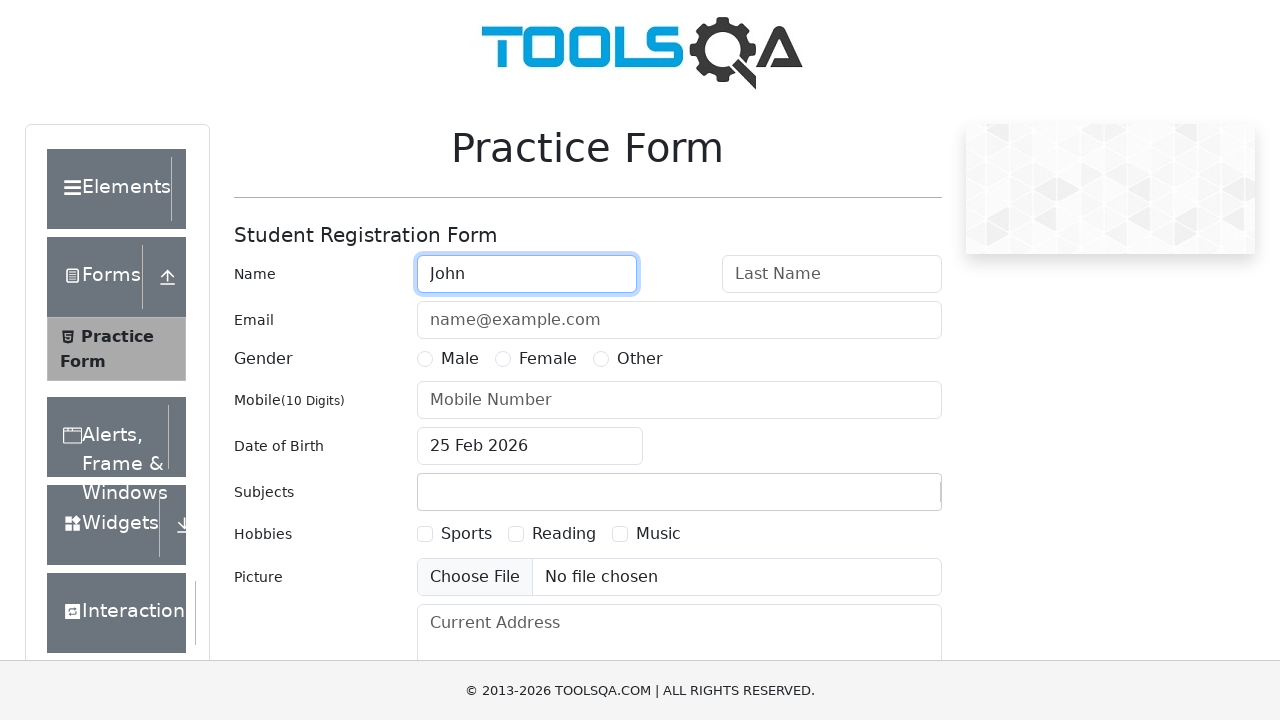

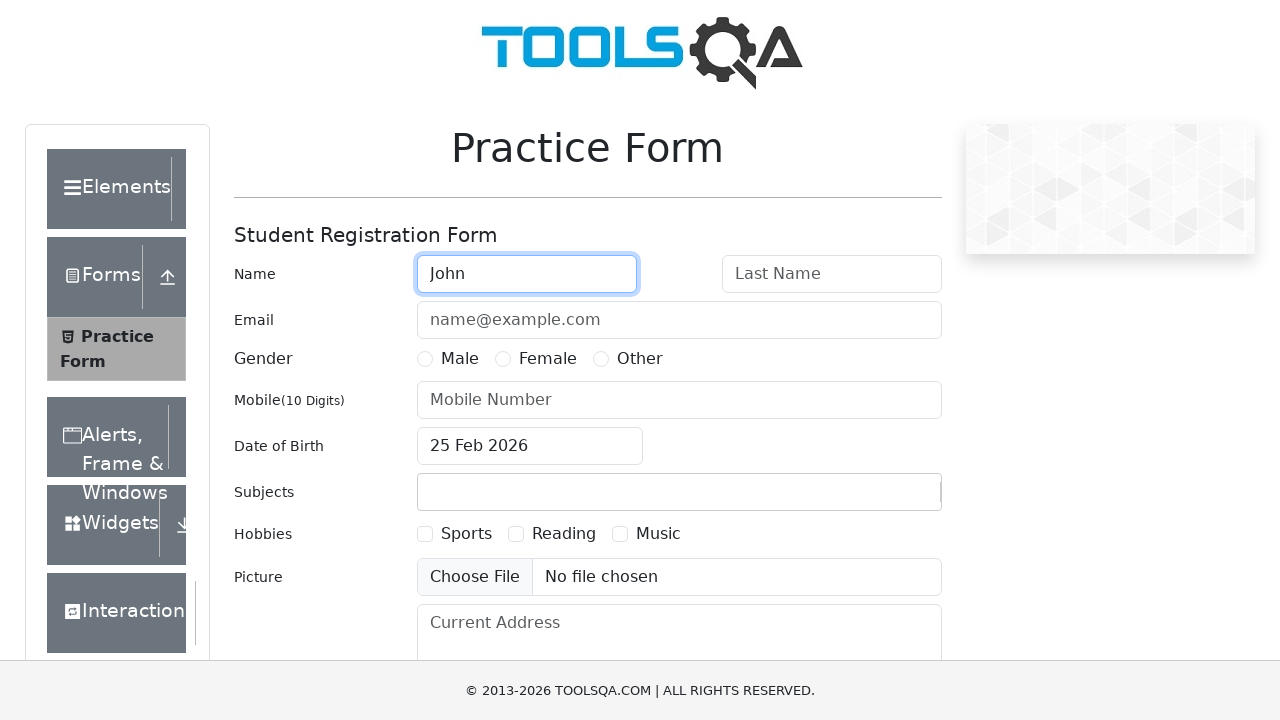